Scrolls down the page and clicks the previous arrow button on the banner slider

Starting URL: https://harvest-clothing.com.ua/

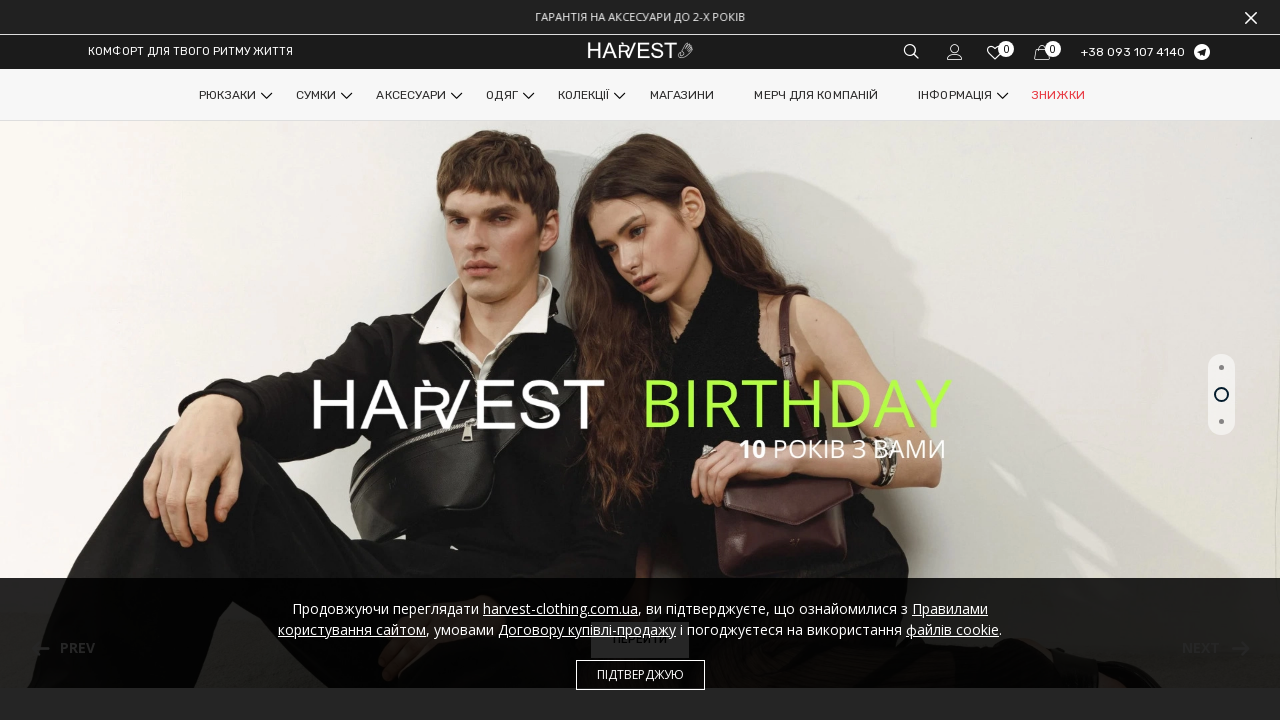

Scrolled down the page by 500 pixels
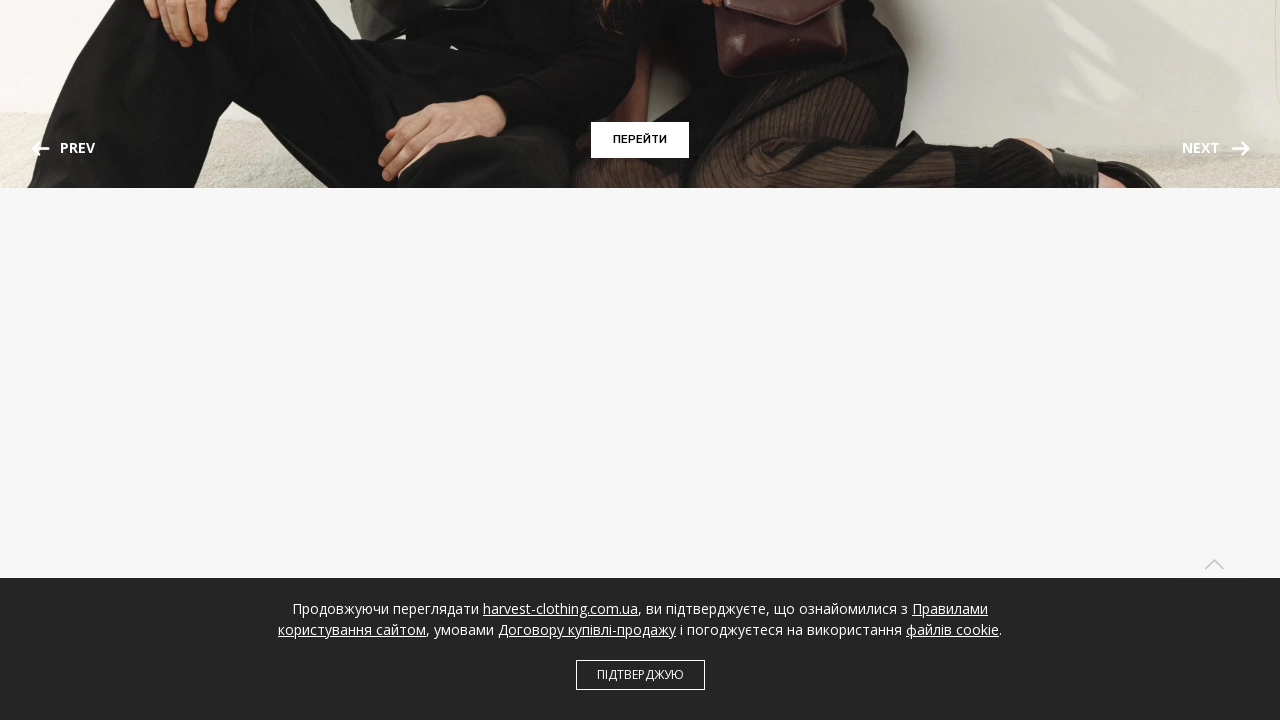

Waited for Previous button on banner slider to become visible
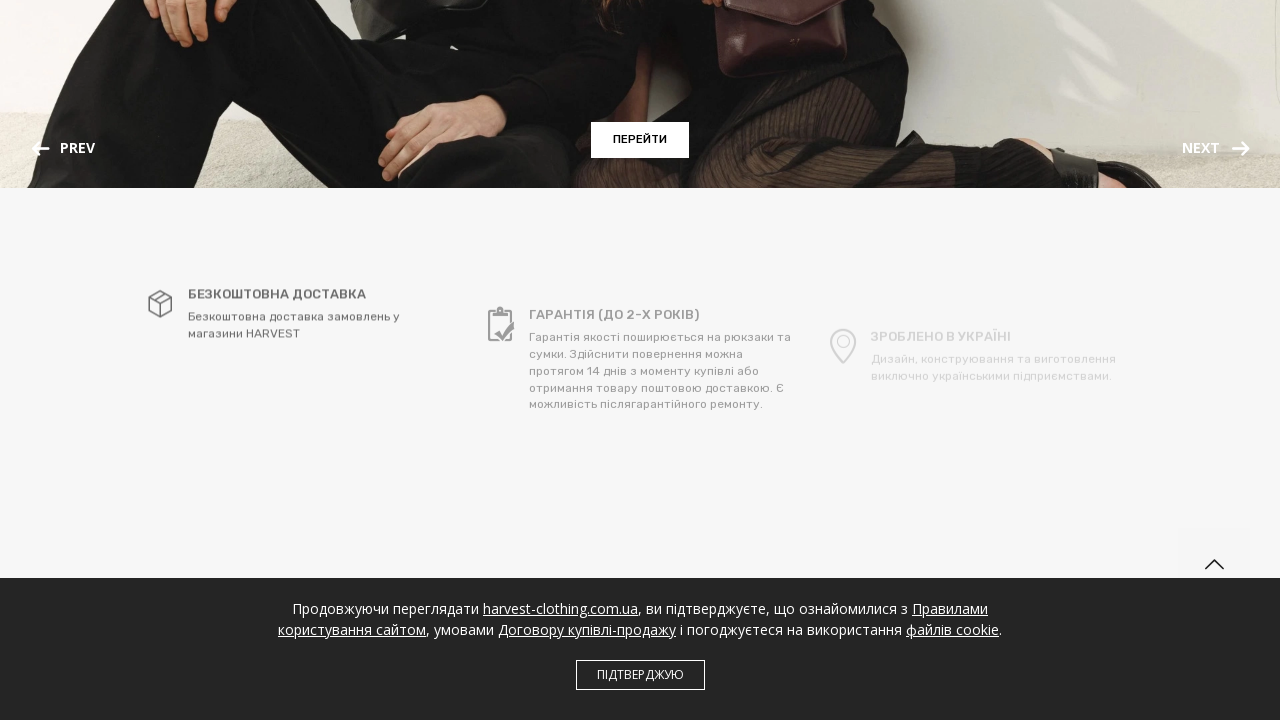

Clicked the Previous arrow button on the banner slider at (62, 148) on xpath=//div[@class='bnslider-arrows container-fluid']//button[@aria-label='Previ
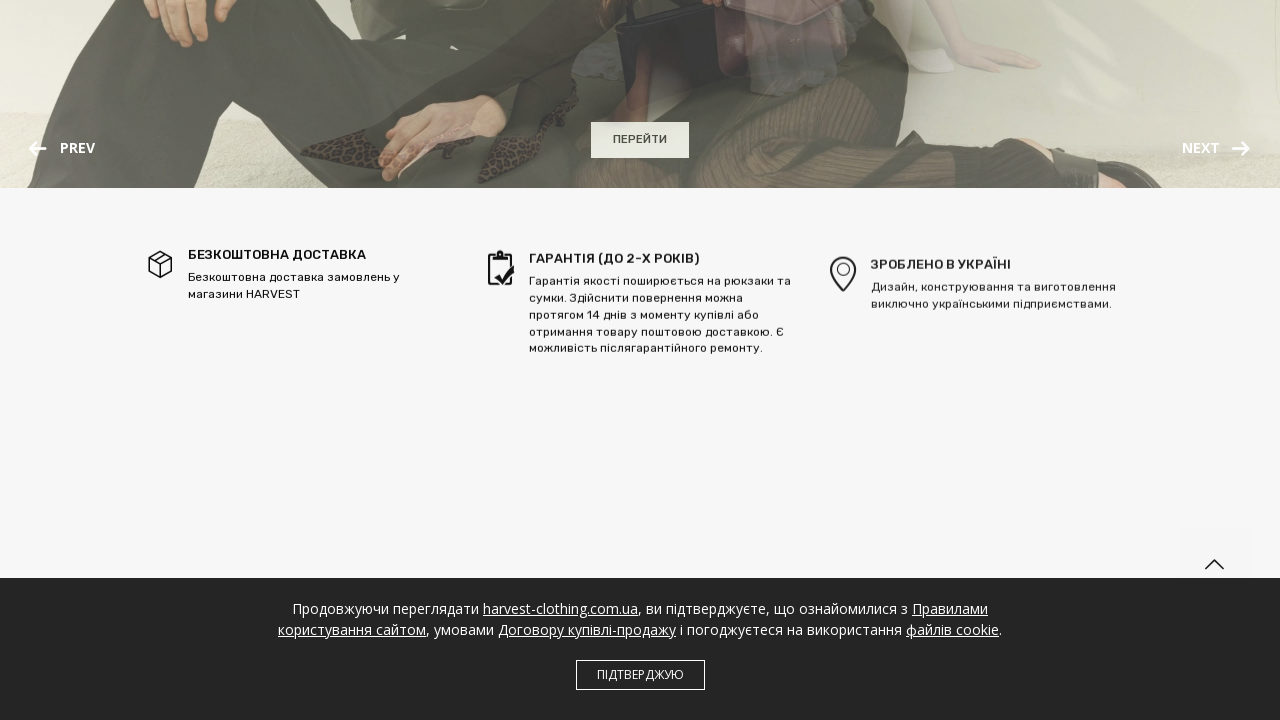

Waited 1 second for slider animation to complete
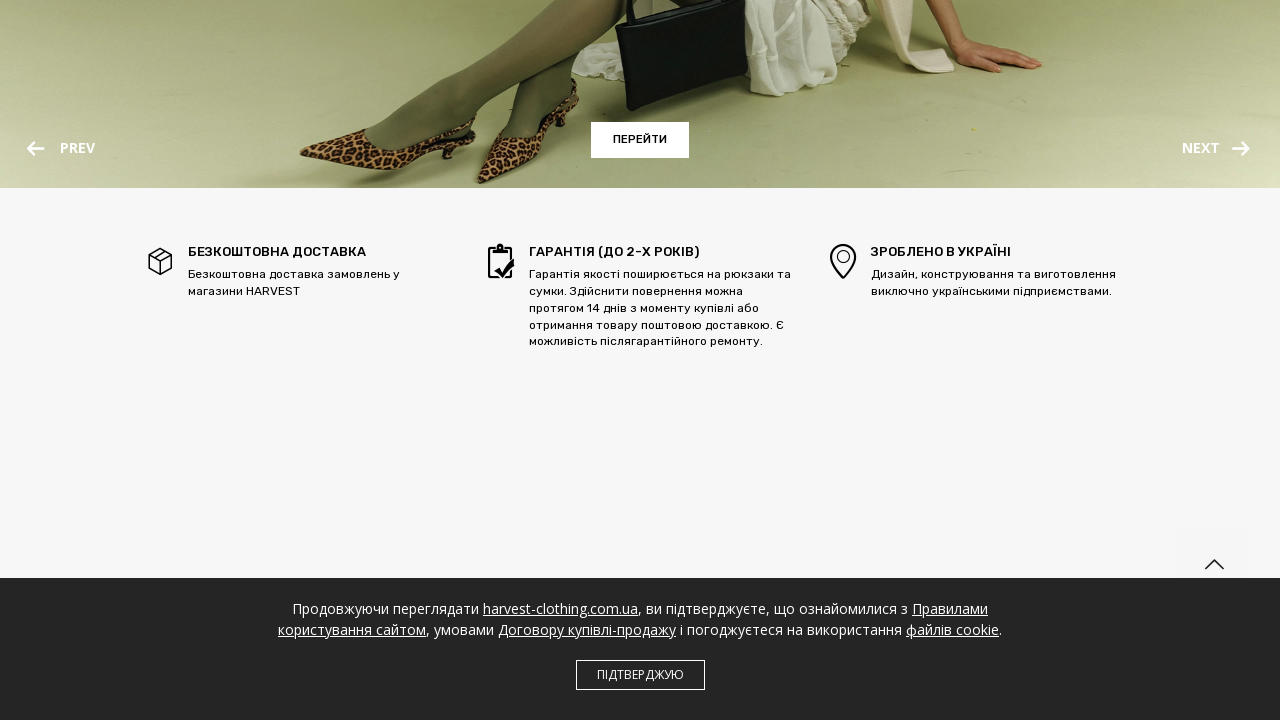

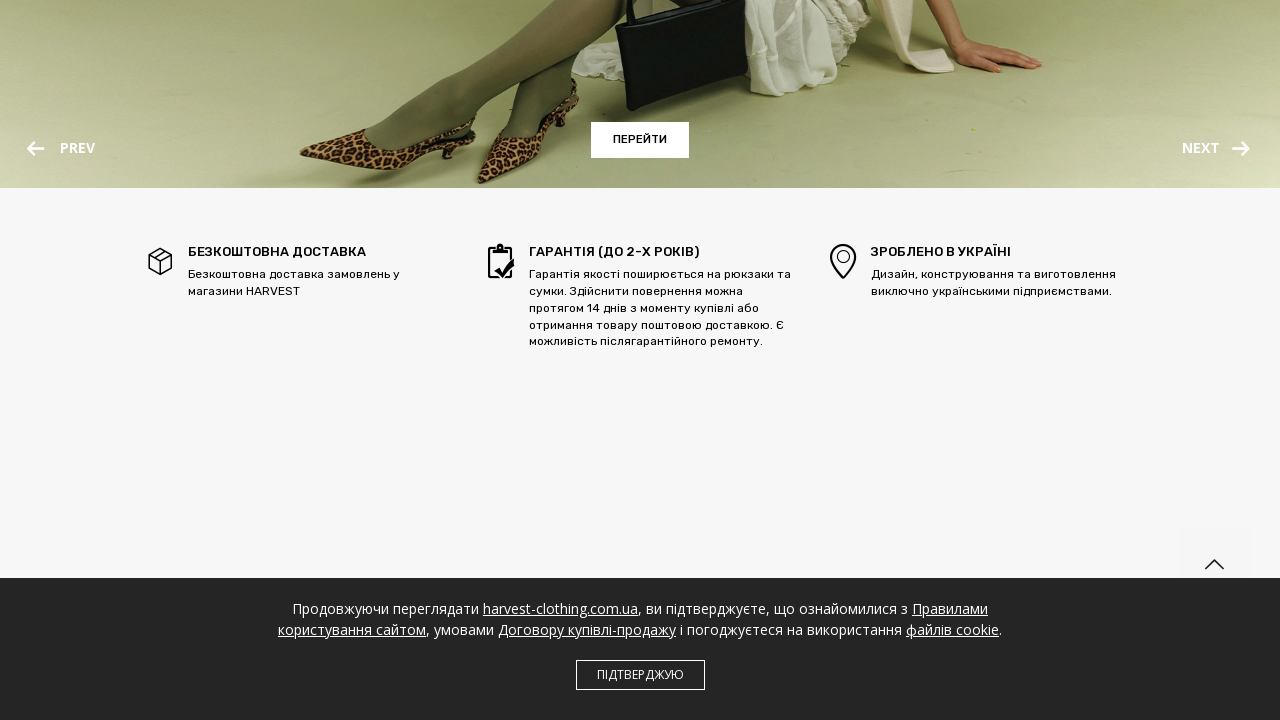